Tests drag and drop functionality by dragging a source element and dropping it onto a target element on the jQuery UI droppable demo page.

Starting URL: https://jqueryui.com/resources/demos/droppable/default.html

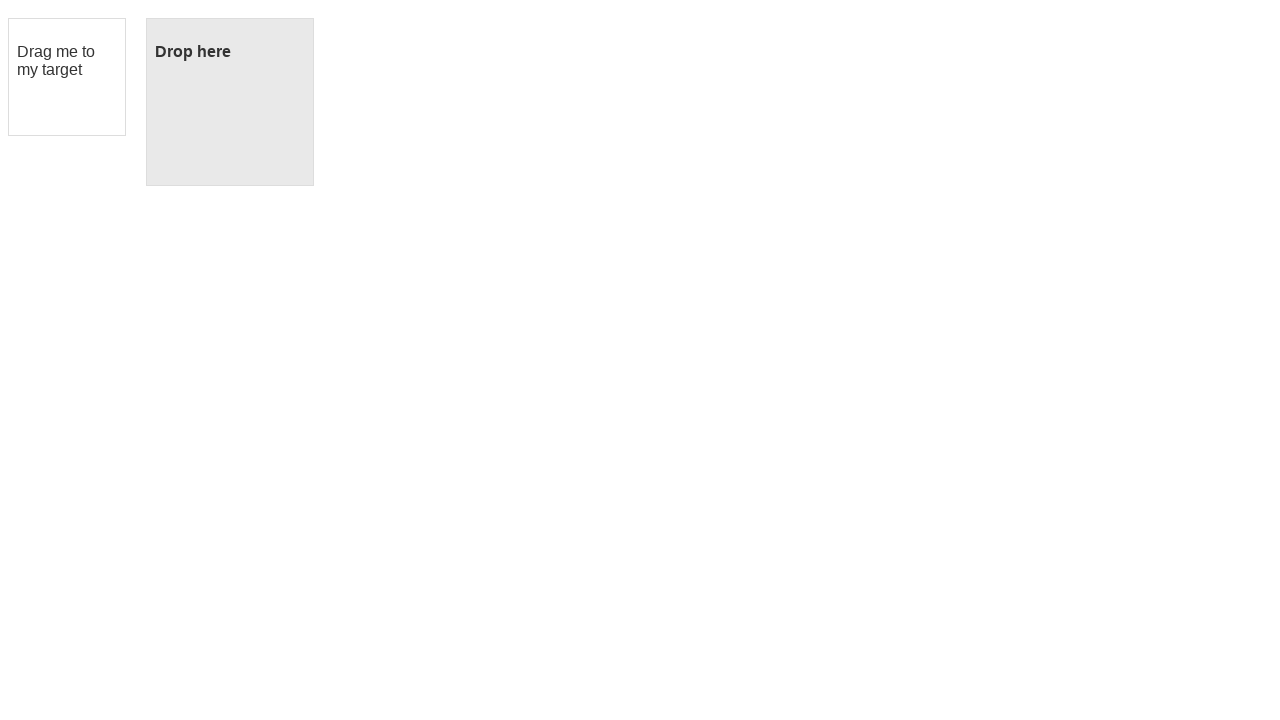

Located draggable source element
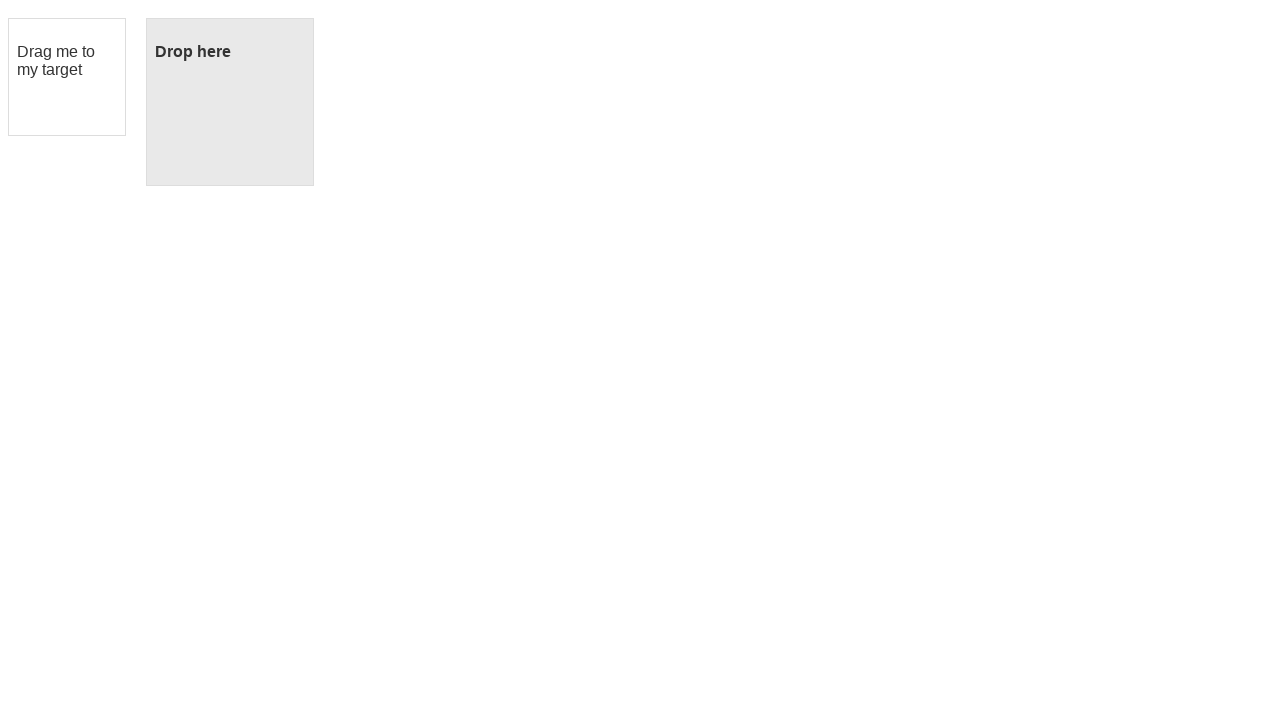

Located droppable target element
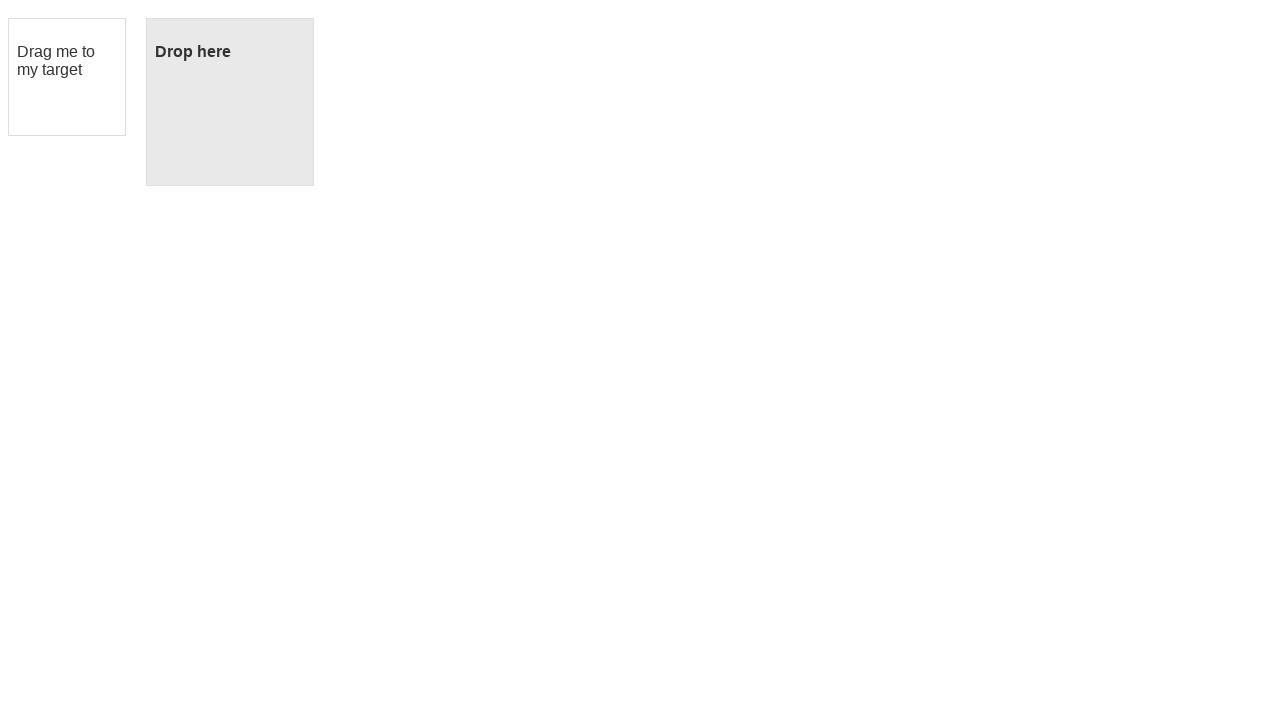

Dragged source element and dropped it onto target element at (230, 102)
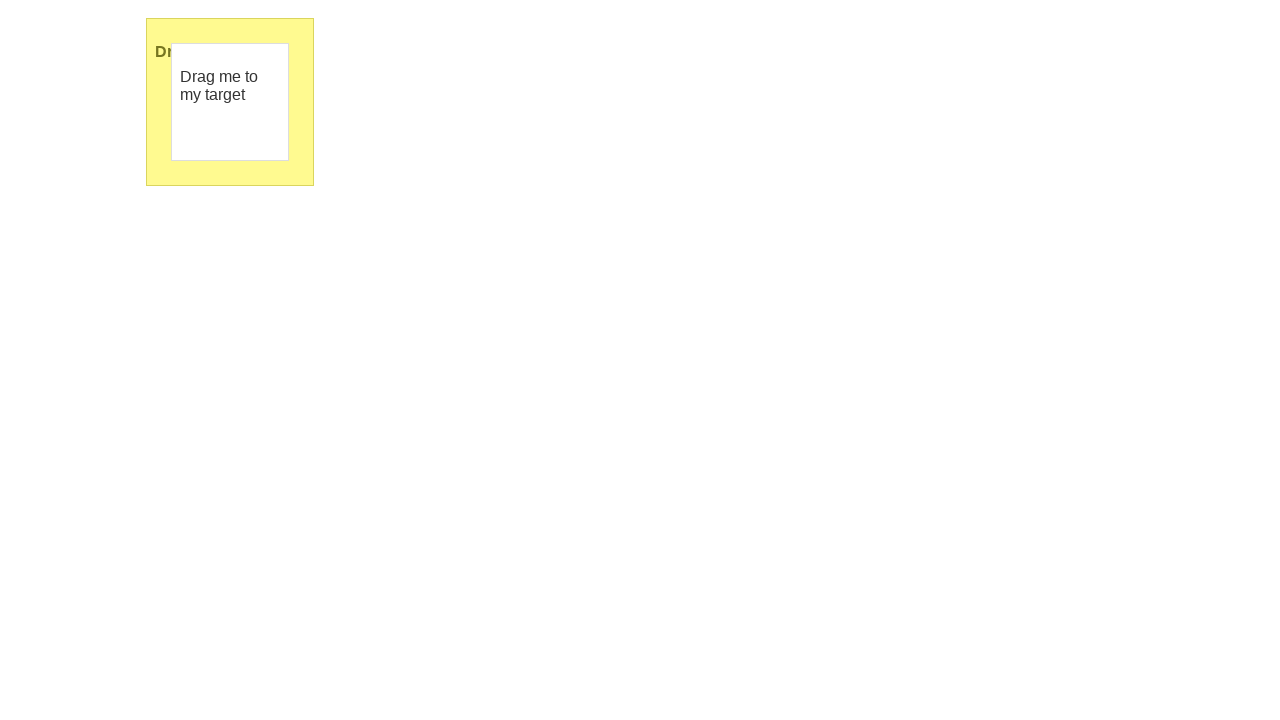

Verified drop was successful - droppable element now displays 'Dropped!' text
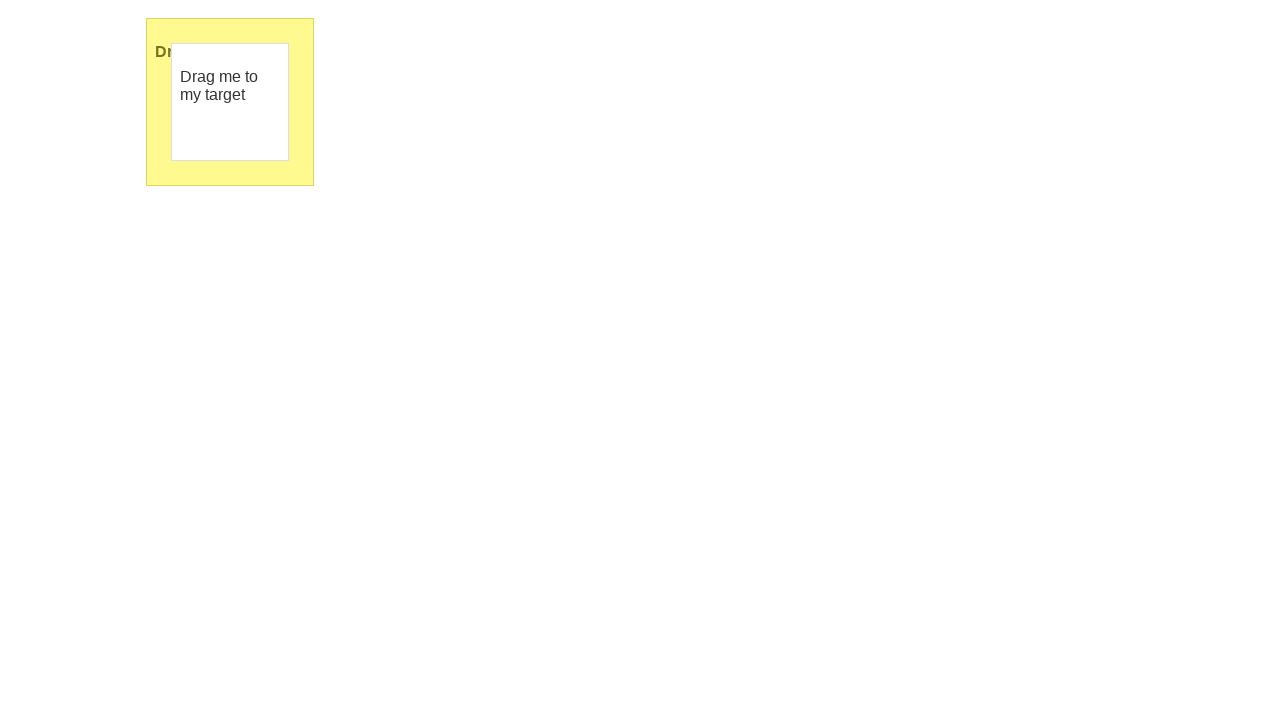

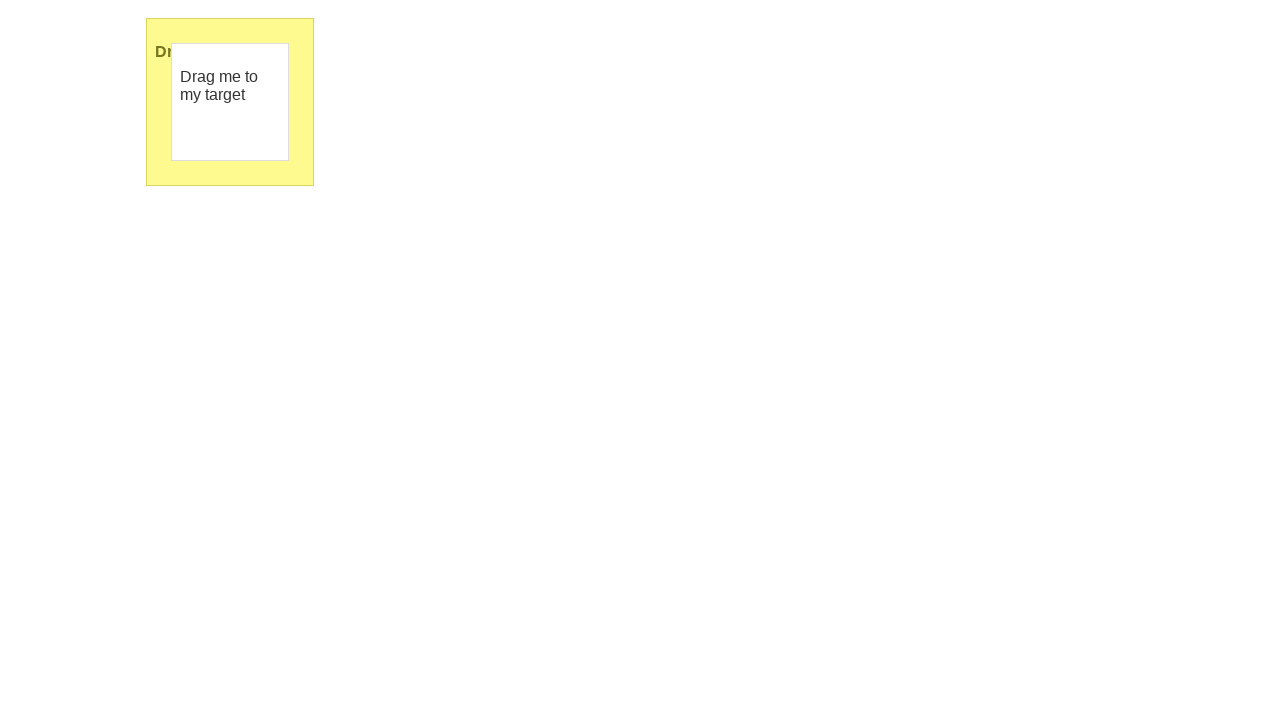